Navigates to a demo banking site and verifies the page loads by checking the title is present. This is a cross-browser compatibility test that simply loads the page.

Starting URL: http://www.demo.guru99.com/V4/index.php

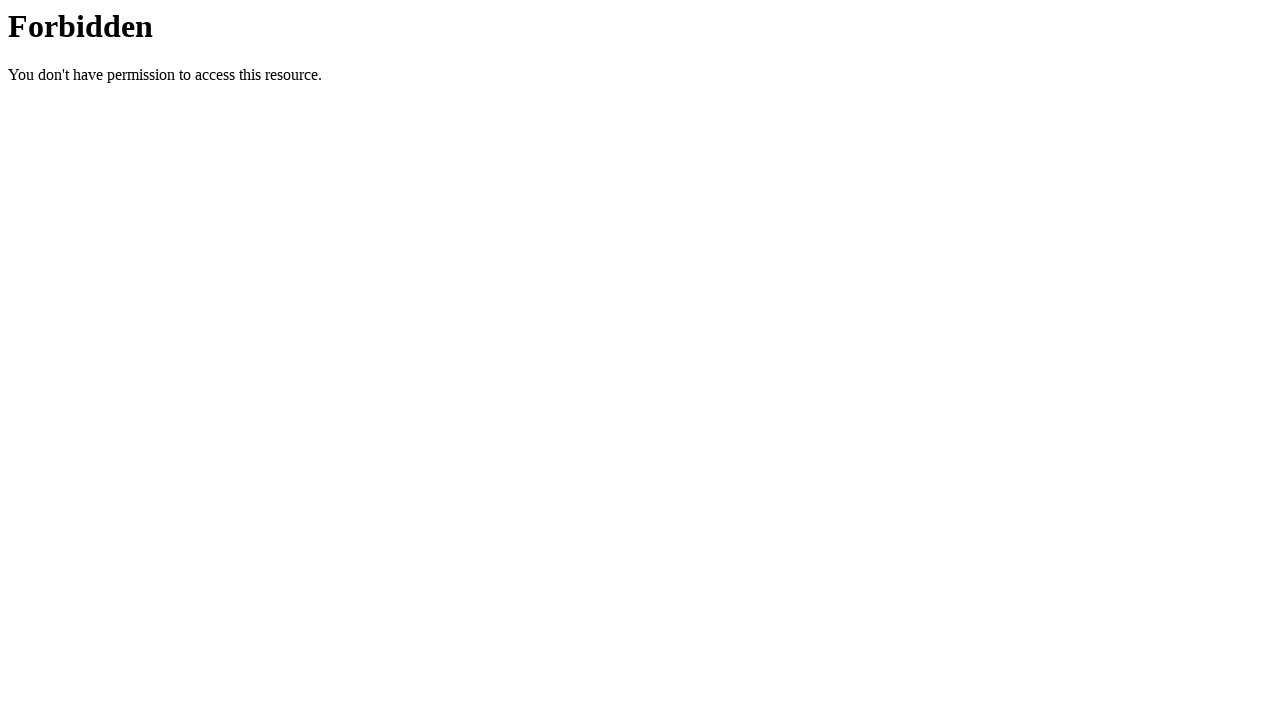

Set viewport size to 1920x1080
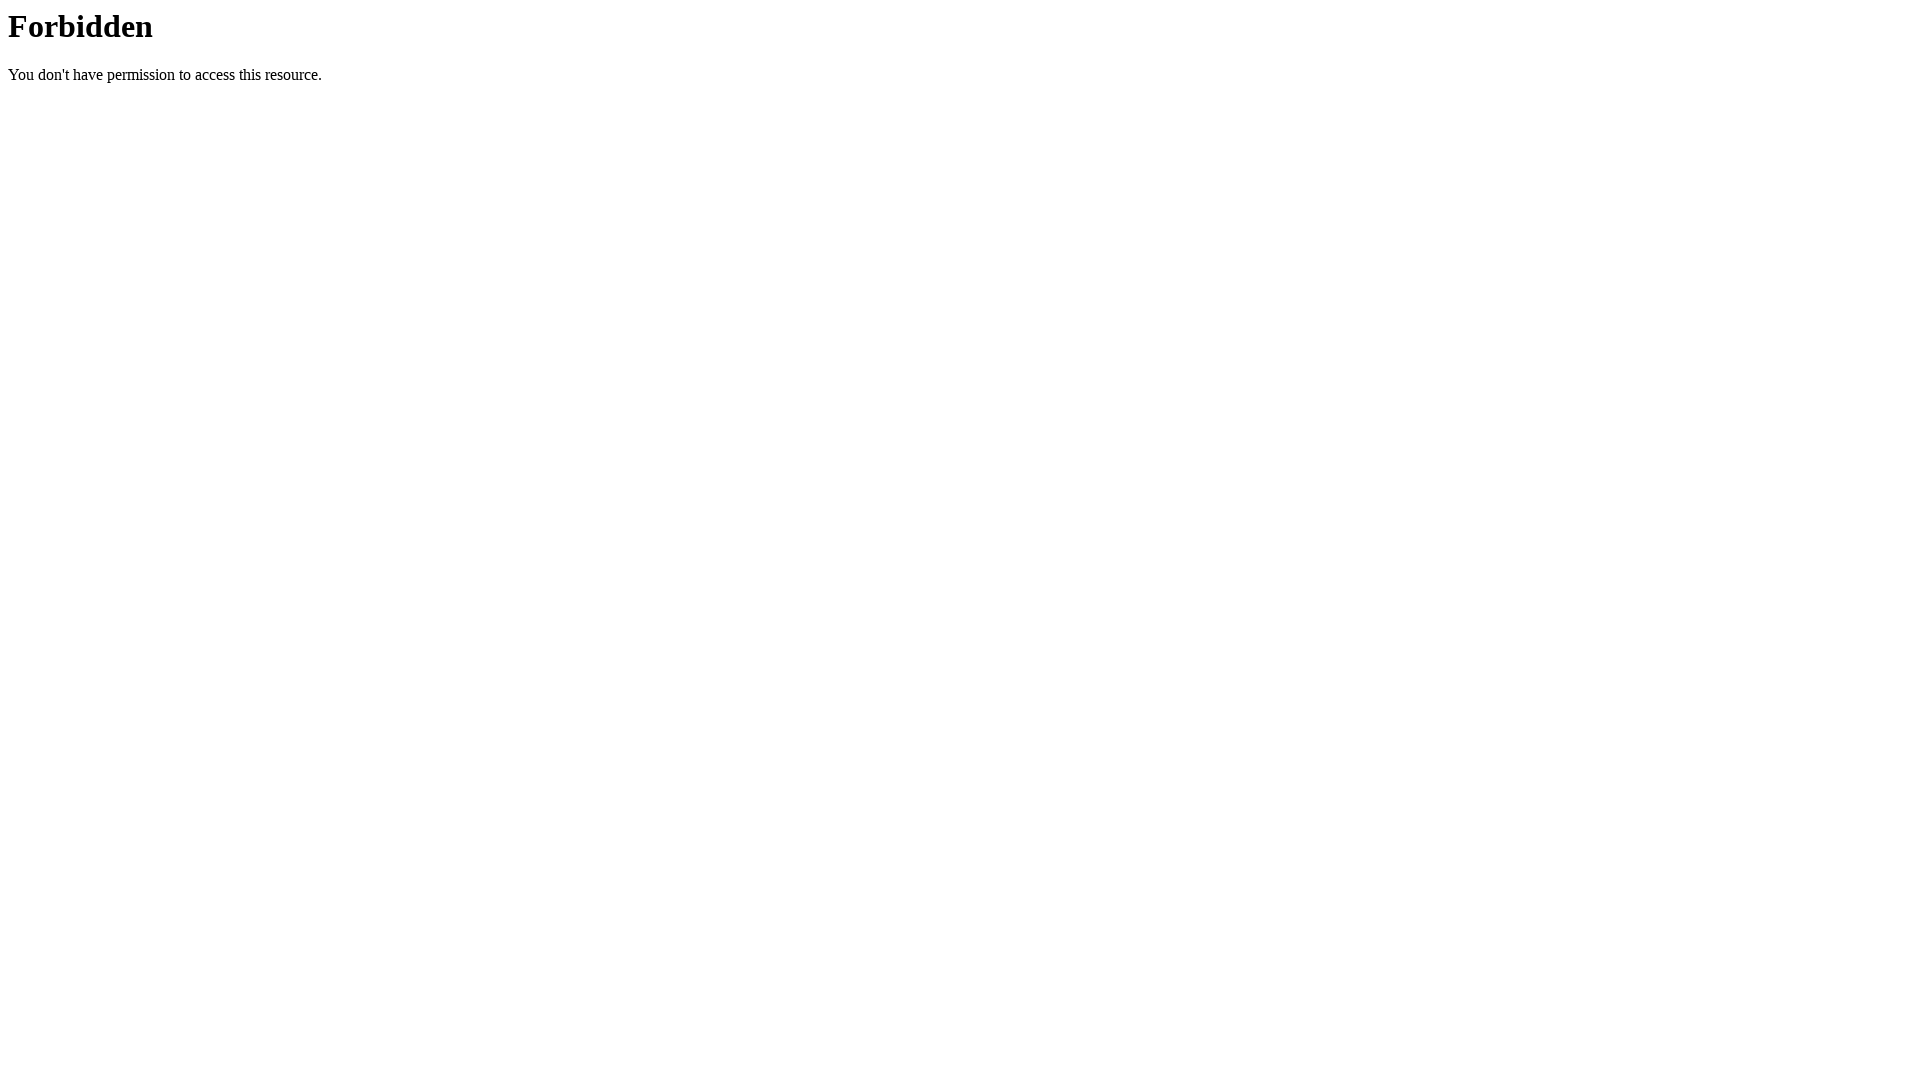

Page loaded - DOM content ready
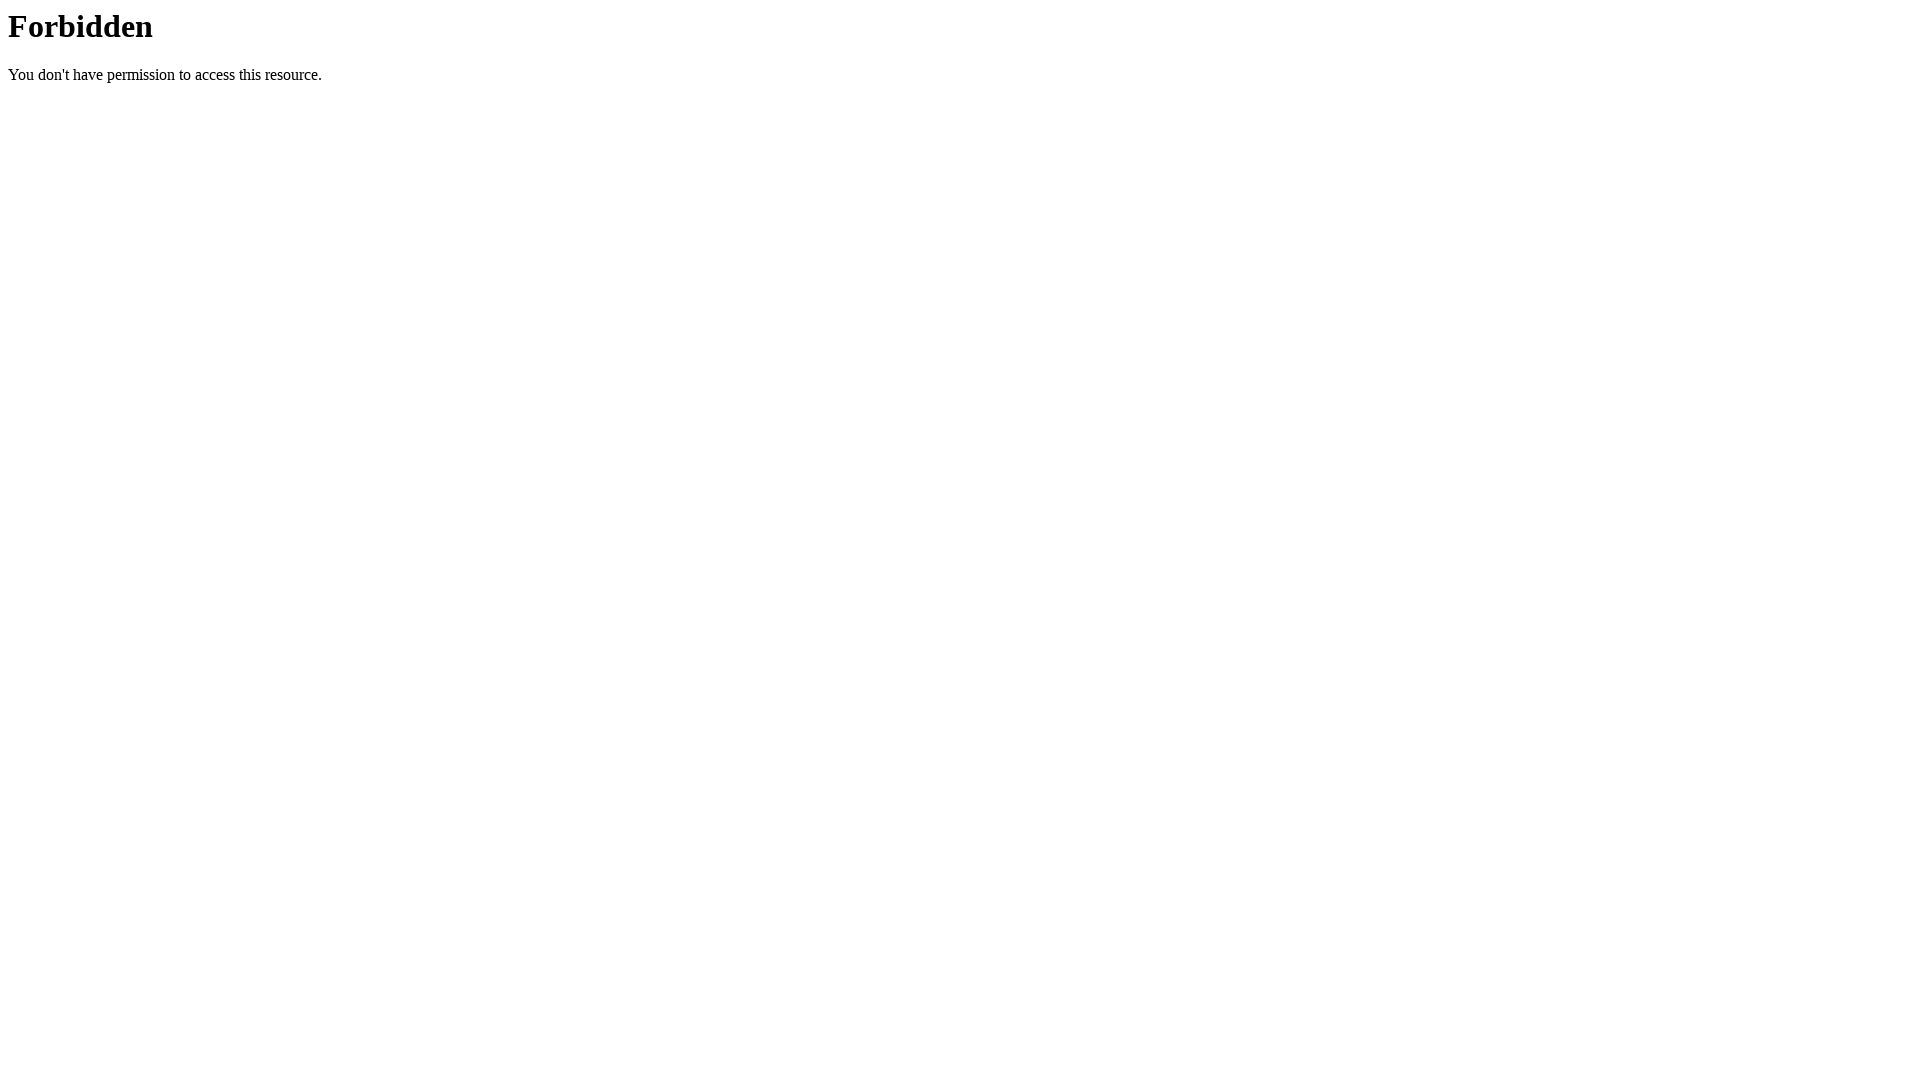

Retrieved page title: '403 Forbidden'
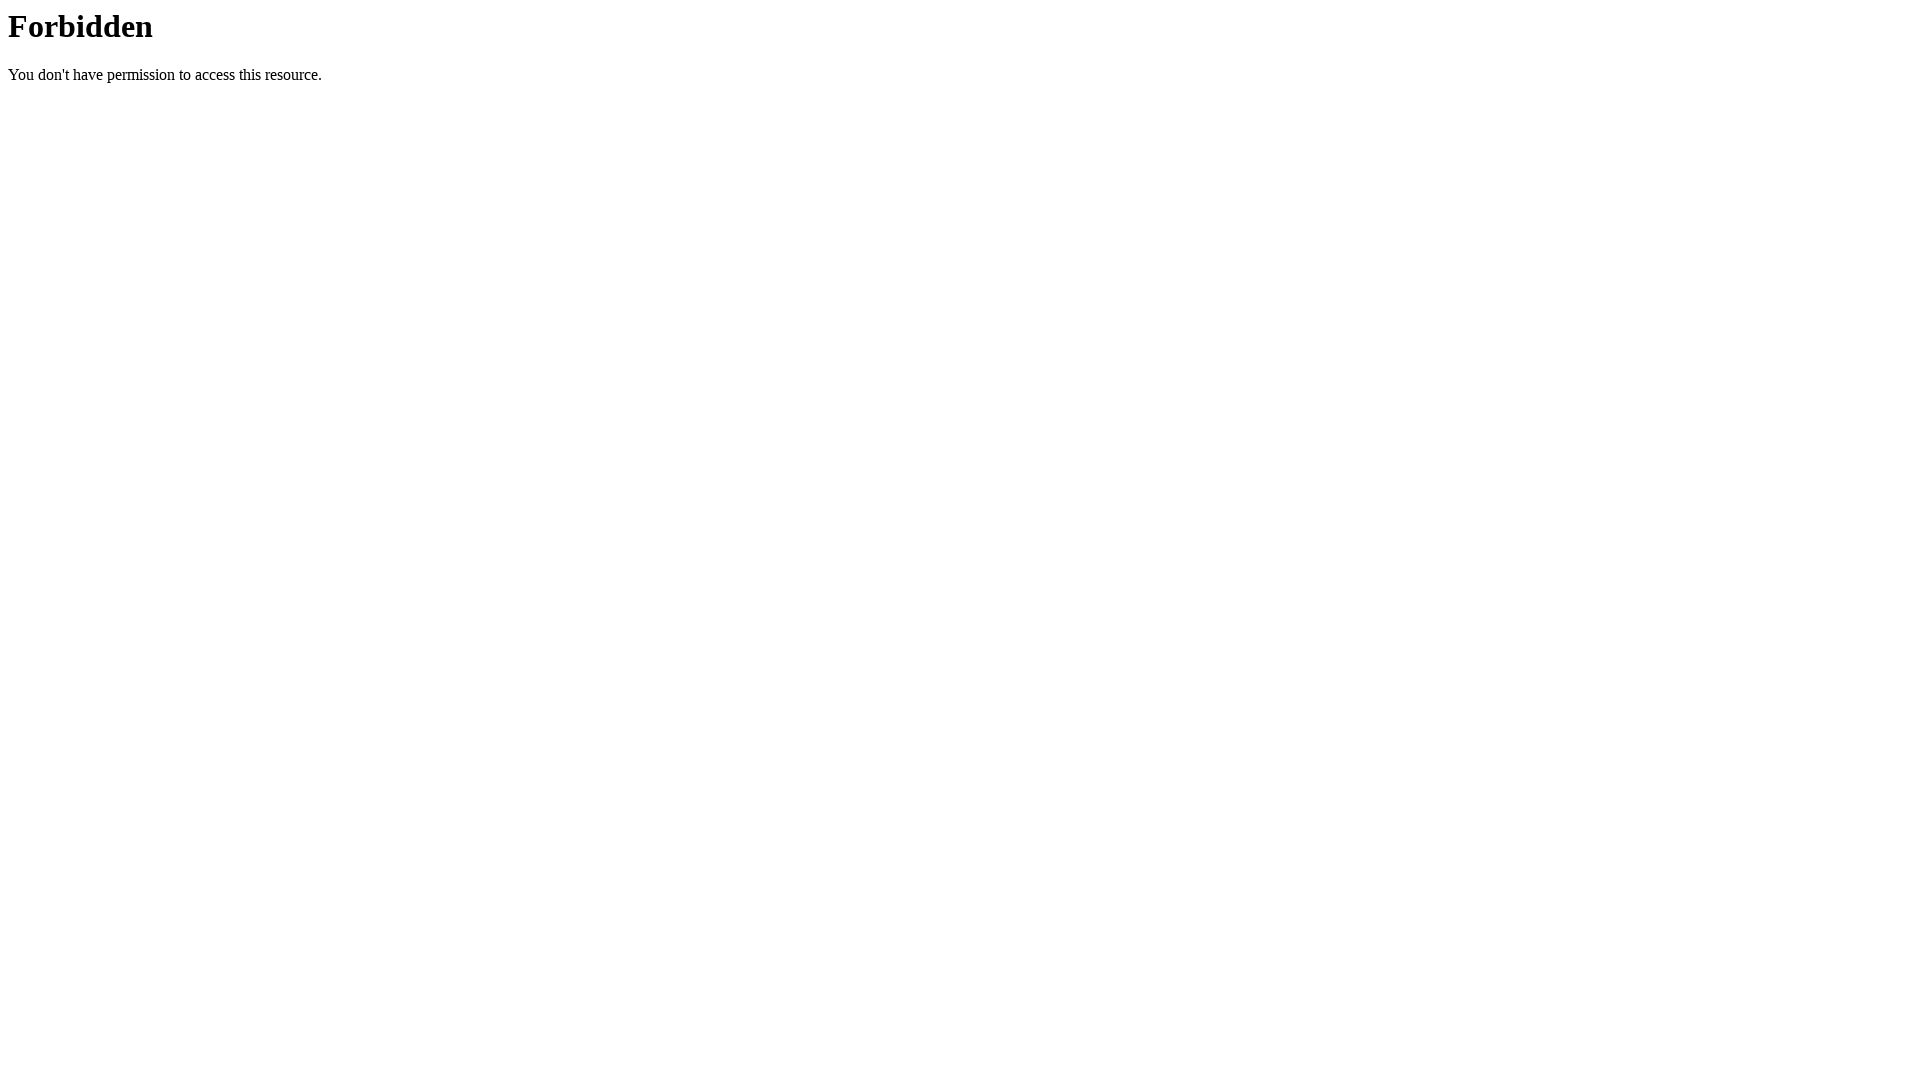

Printed page title to console
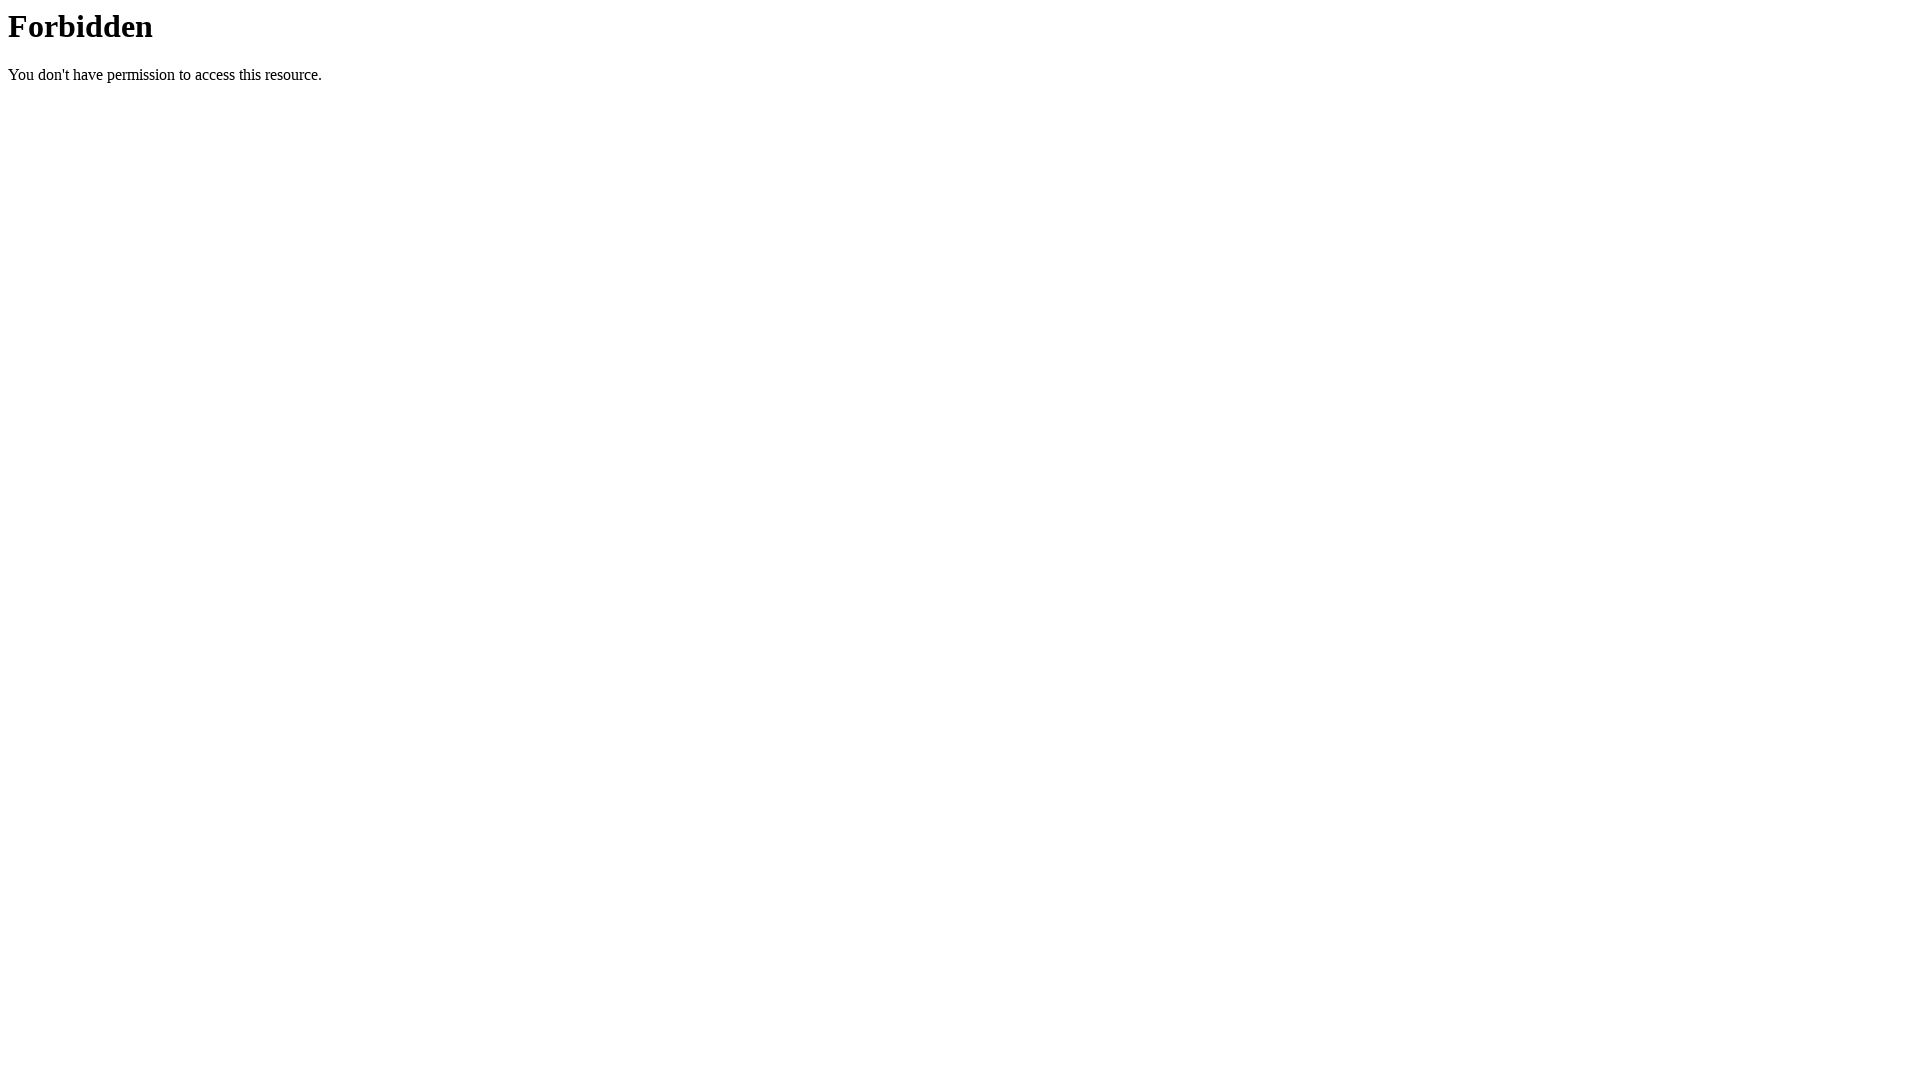

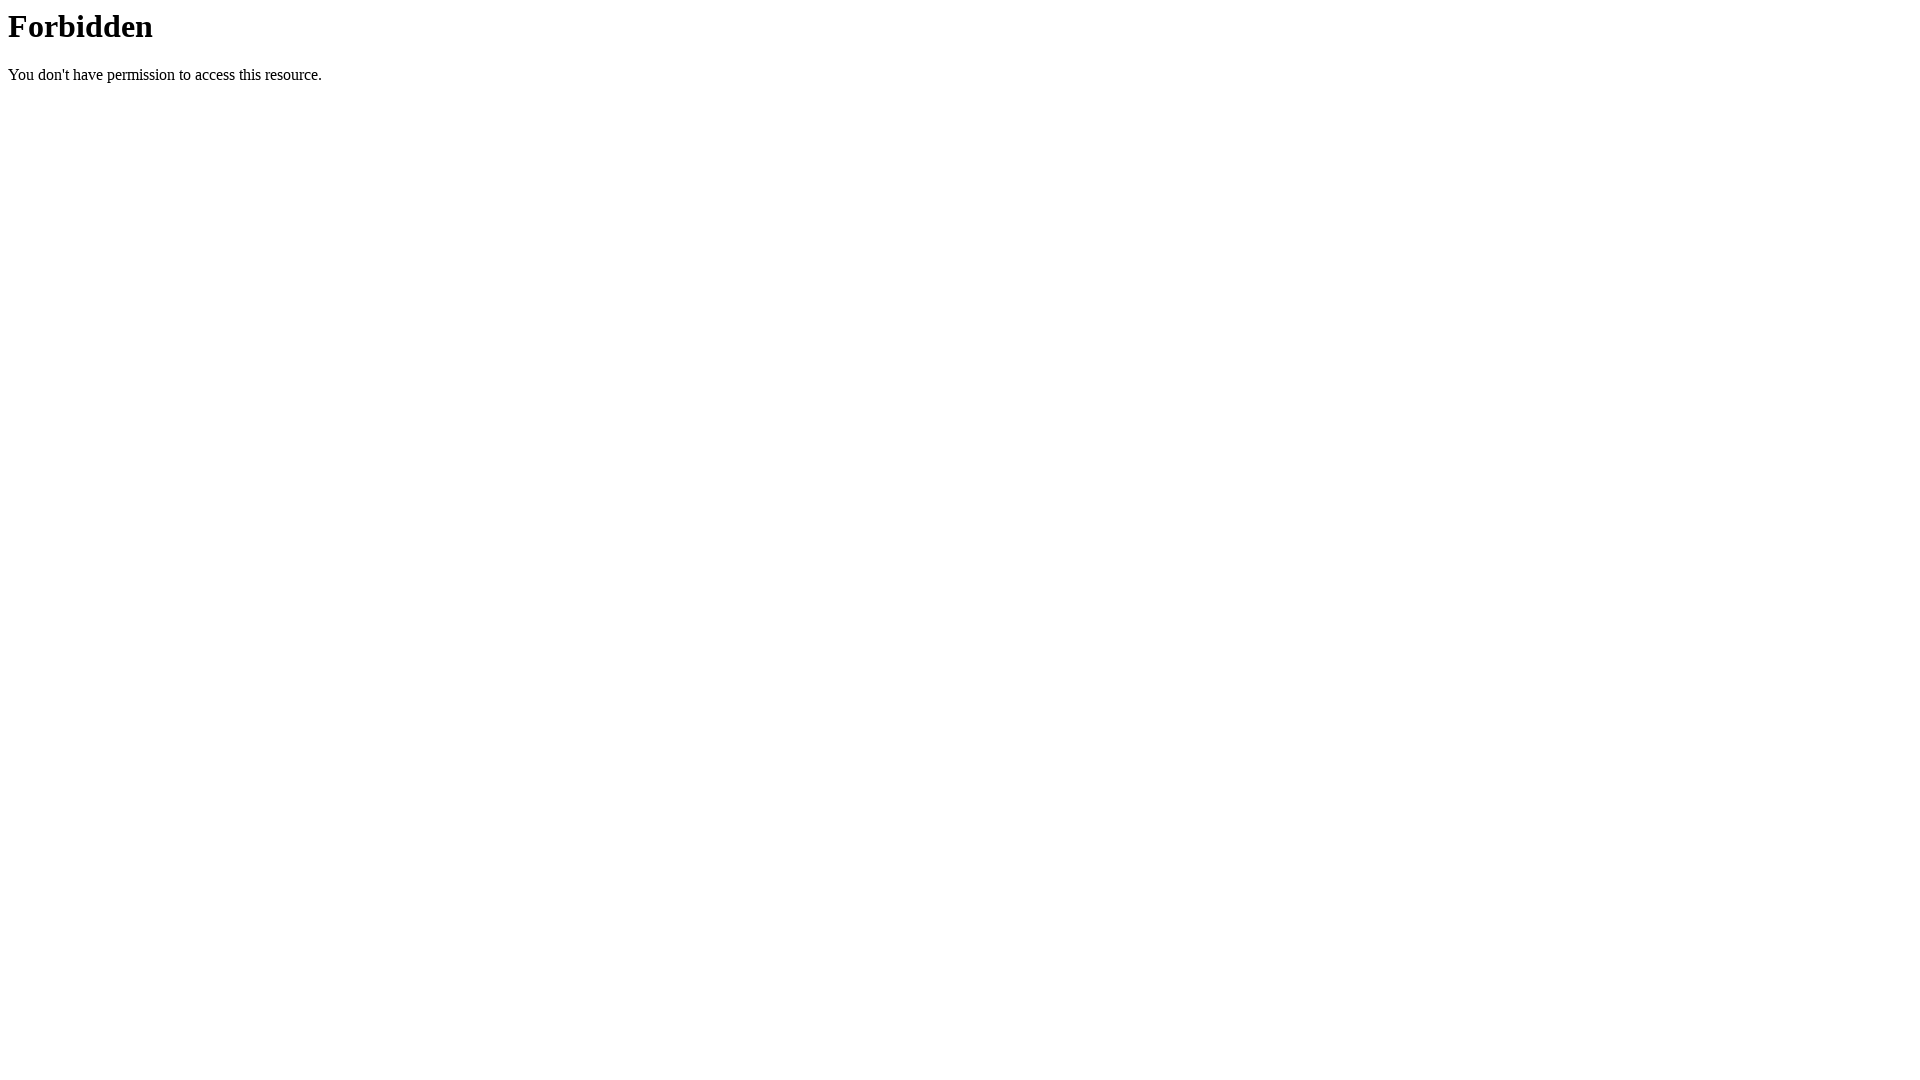